Navigates to OrangeHRM demo homepage and verifies the page title

Starting URL: https://opensource-demo.orangehrmlive.com/

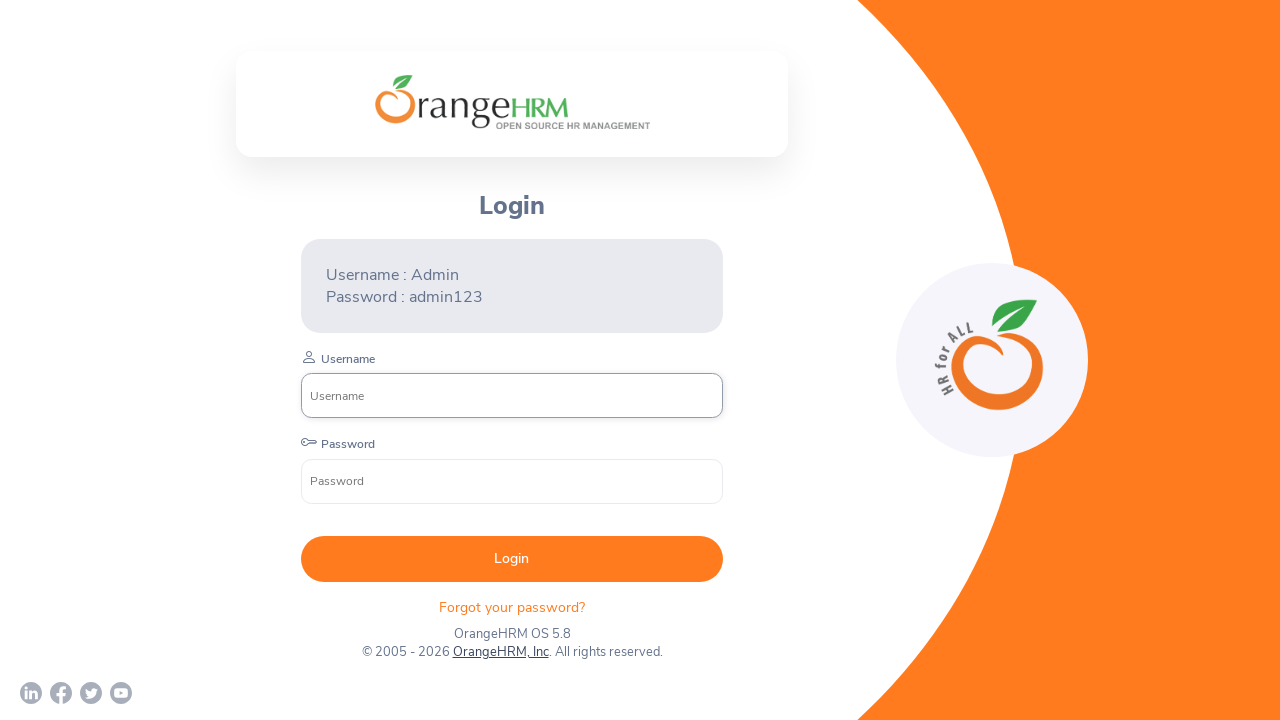

Navigated to OrangeHRM demo homepage
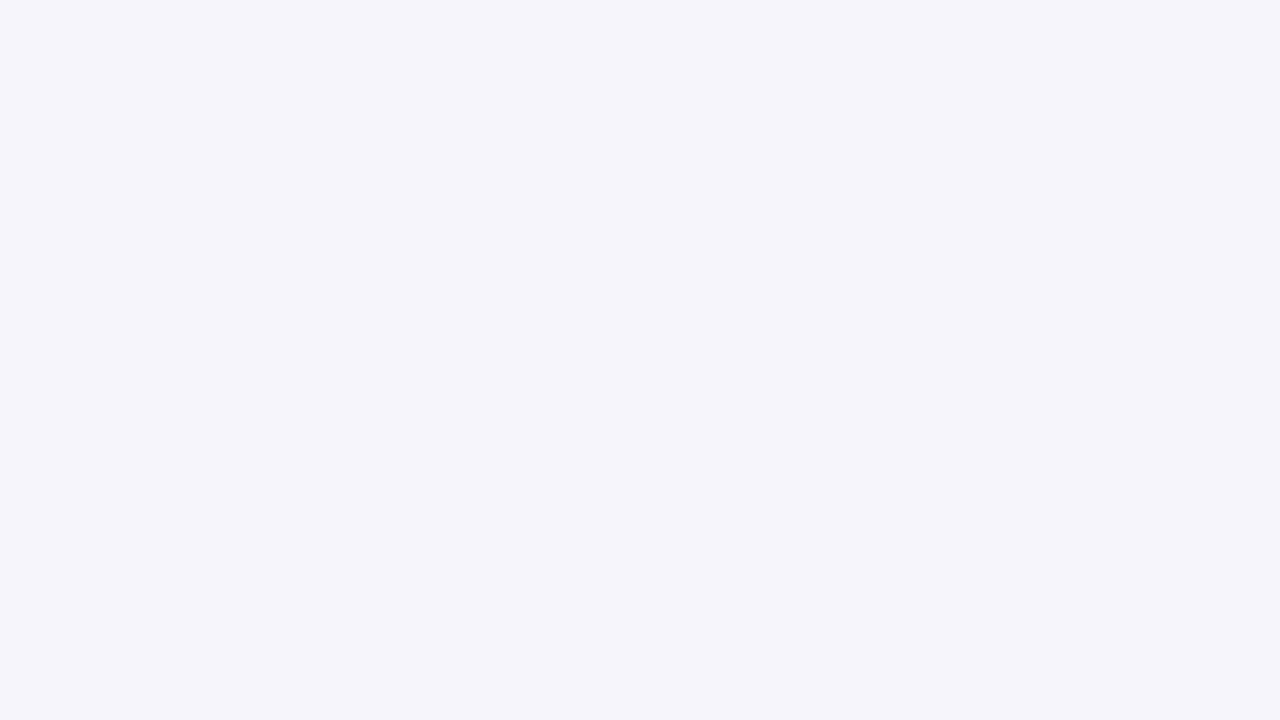

Verified page title is 'OrangeHRM'
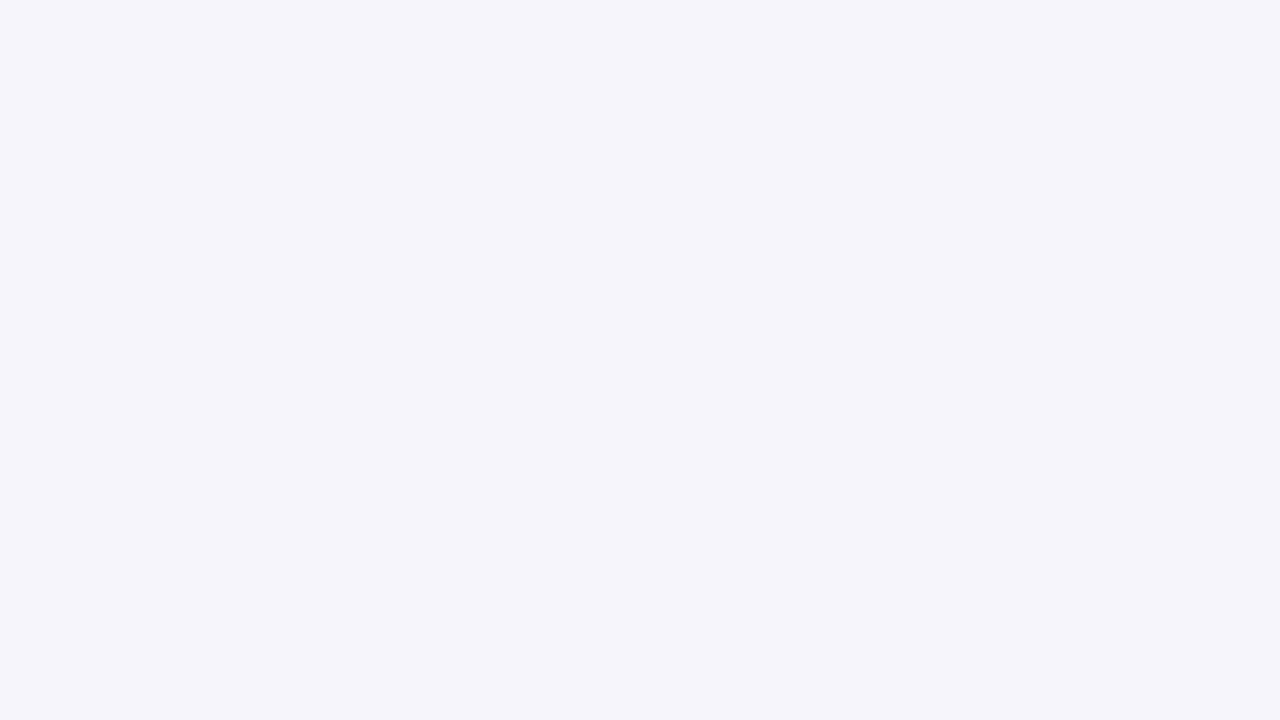

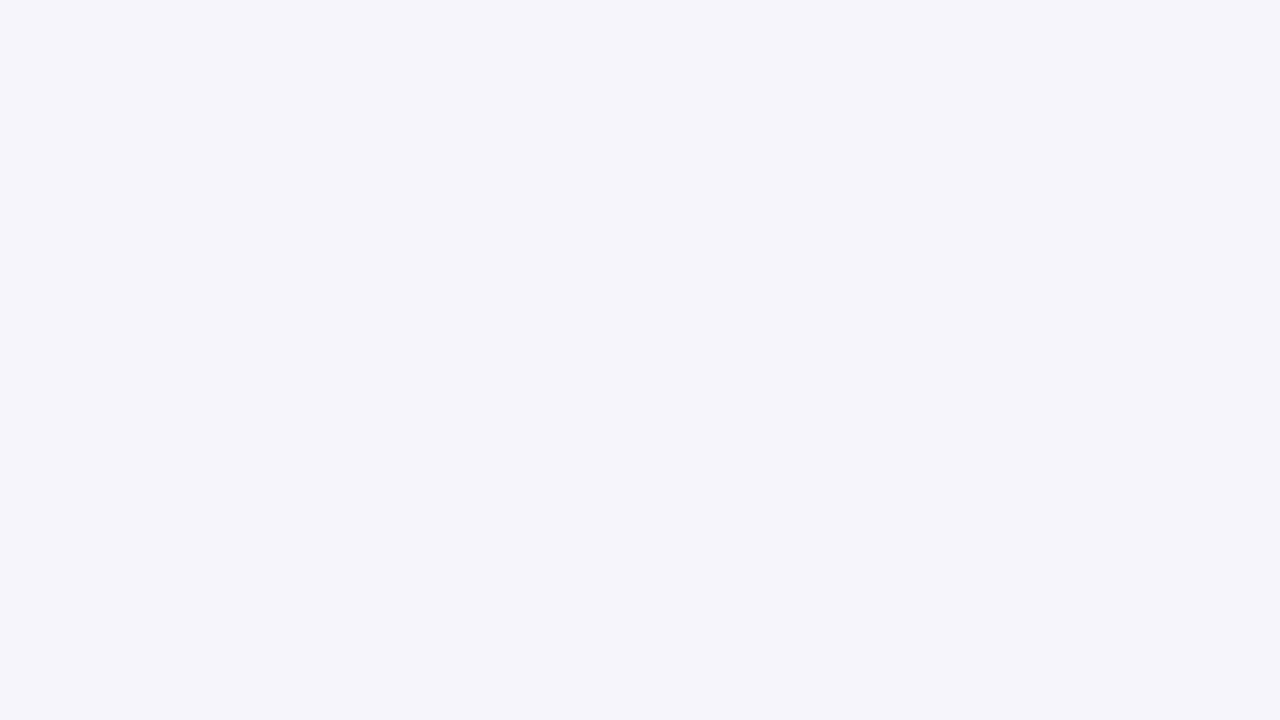